Tests mouse hover interaction by moving to a dropdown menu element and clicking on a submenu item (laptop option)

Starting URL: https://testautomationpractice.blogspot.com/

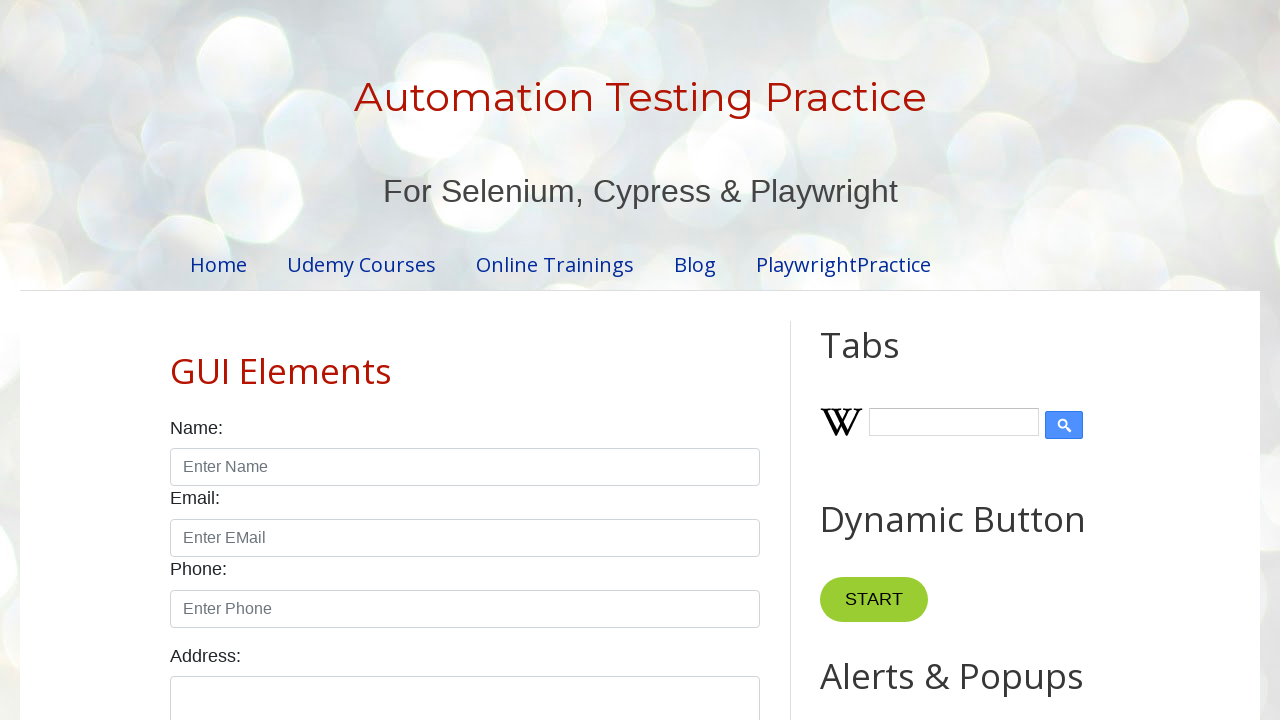

Located main menu button element
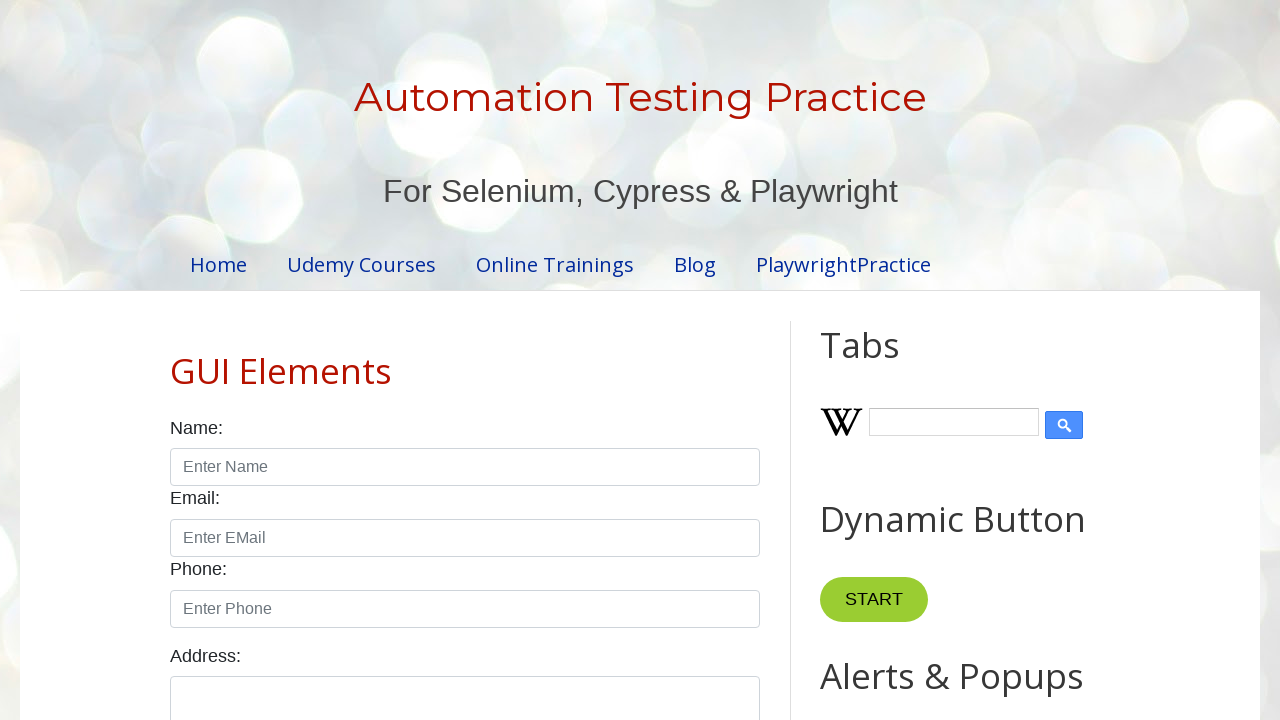

Located laptop submenu item
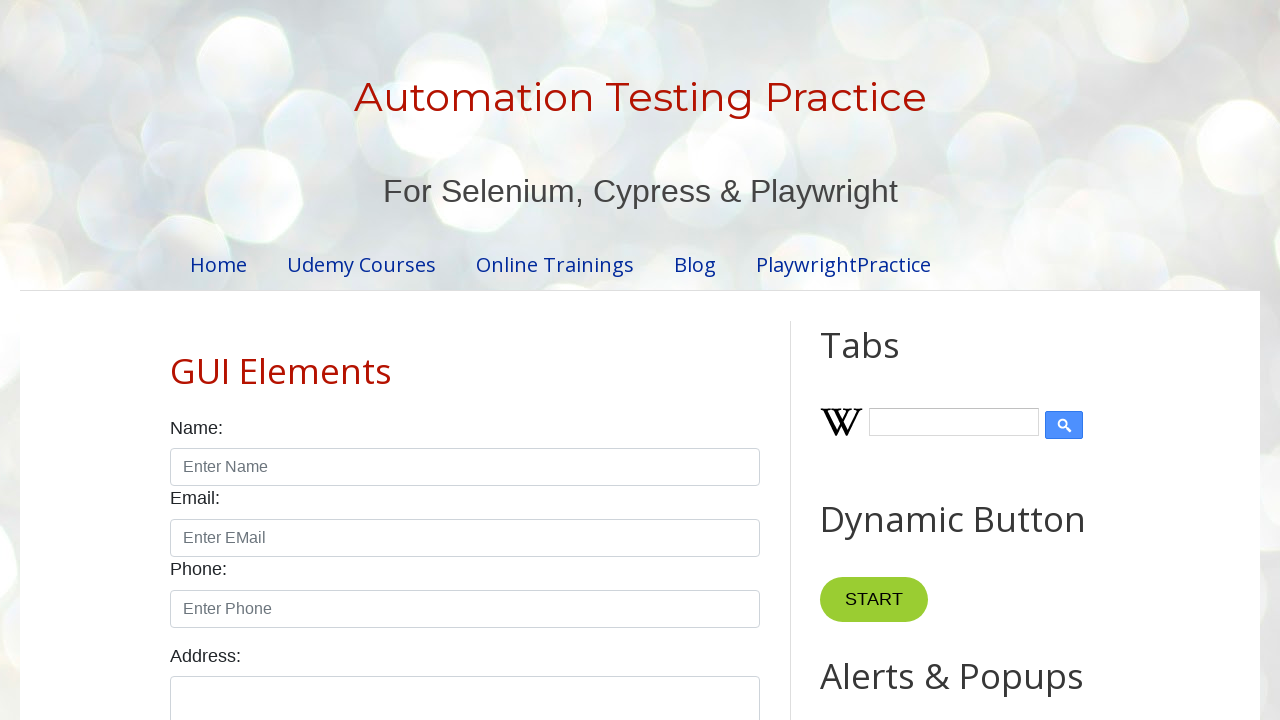

Hovered over main menu button to reveal dropdown at (868, 360) on xpath=//div[@id='sidebar-right-1']//div[6]//button
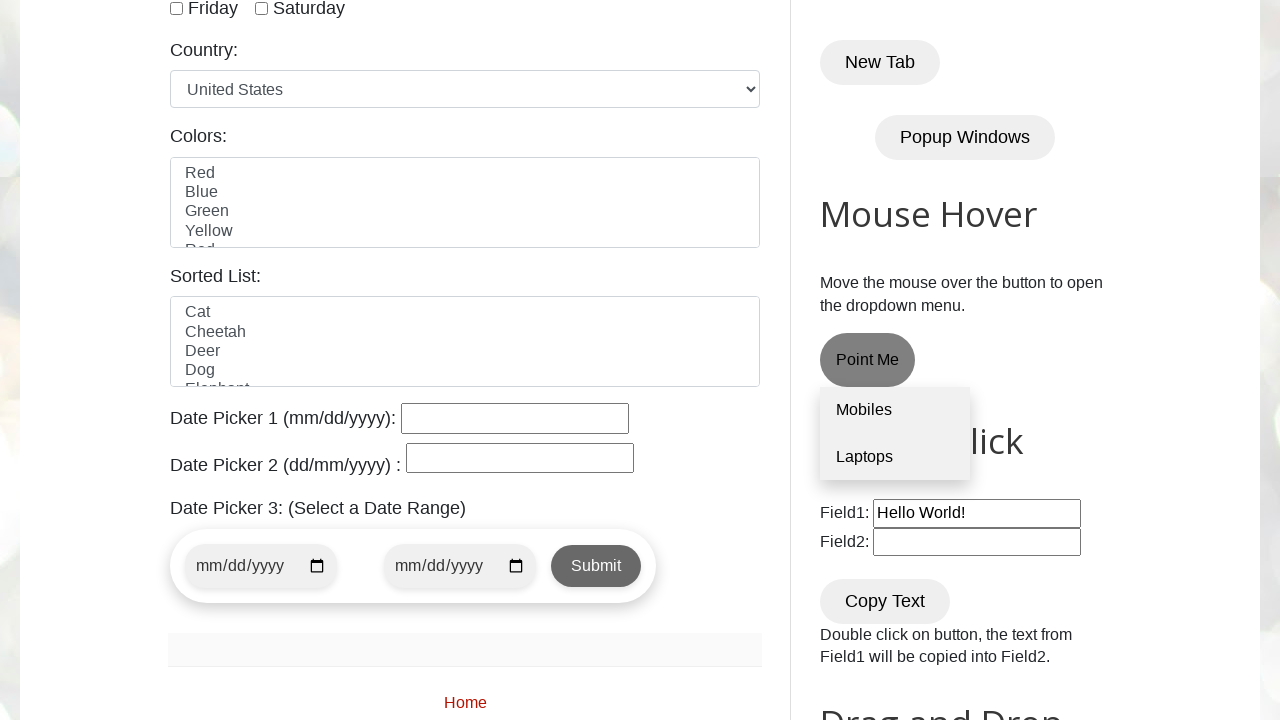

Clicked on laptop option in submenu at (895, 457) on xpath=//div[@id='sidebar-right-1']//div[6]//button/following-sibling::*/a[2]
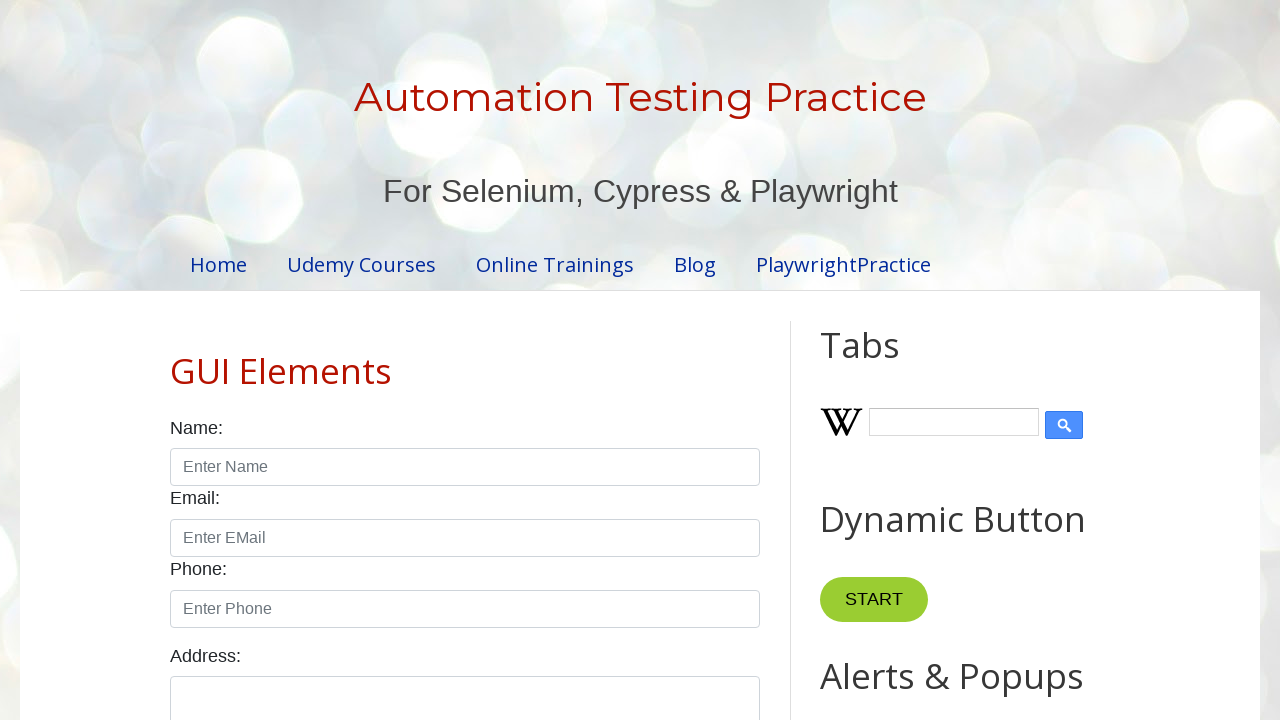

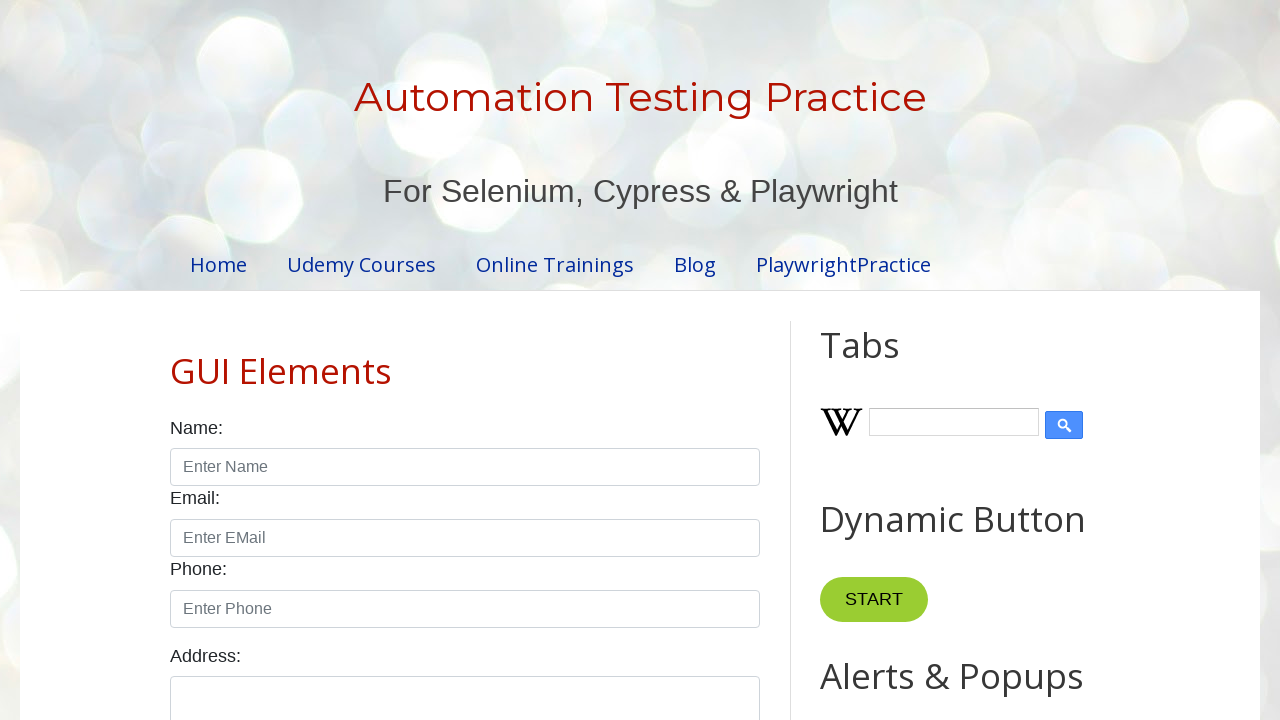